Tests the jQuery UI Accordion widget by switching to the iframe containing the demo and clicking on an accordion header element

Starting URL: https://jqueryui.com/accordion/

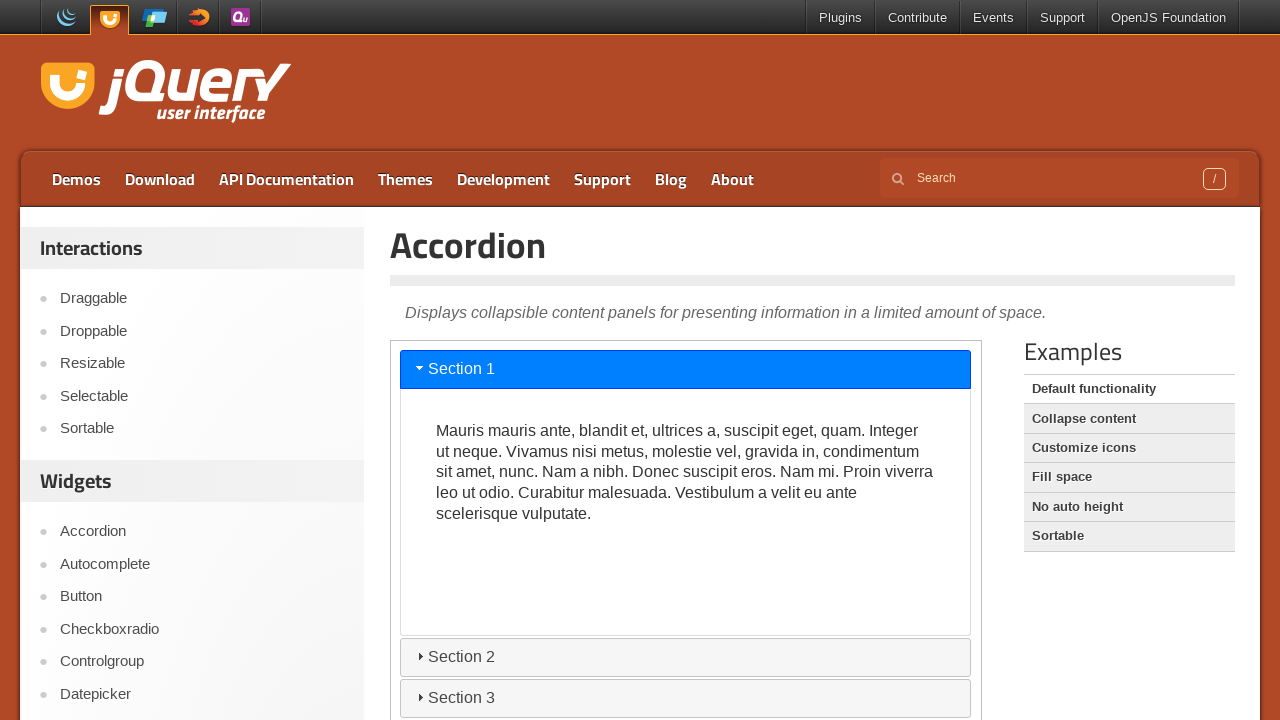

Located the iframe containing the accordion demo
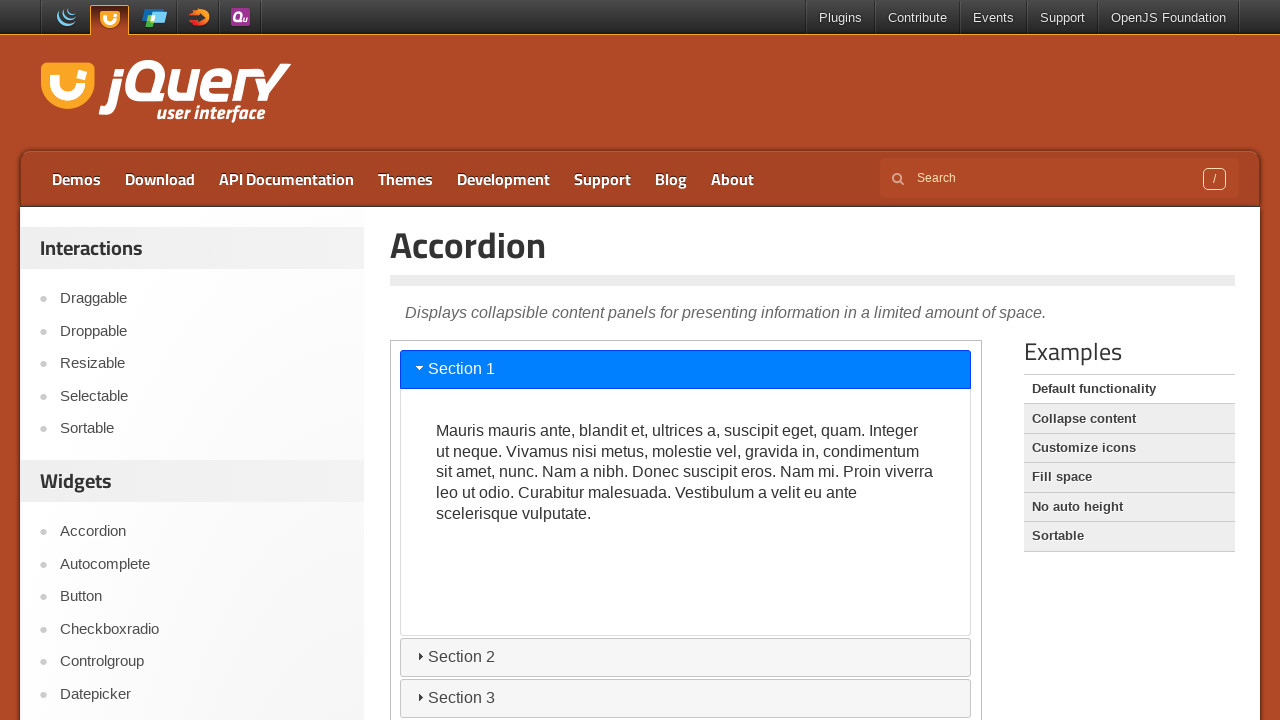

Clicked the first accordion header at (686, 369) on iframe >> nth=0 >> internal:control=enter-frame >> h3.ui-accordion-header >> nth
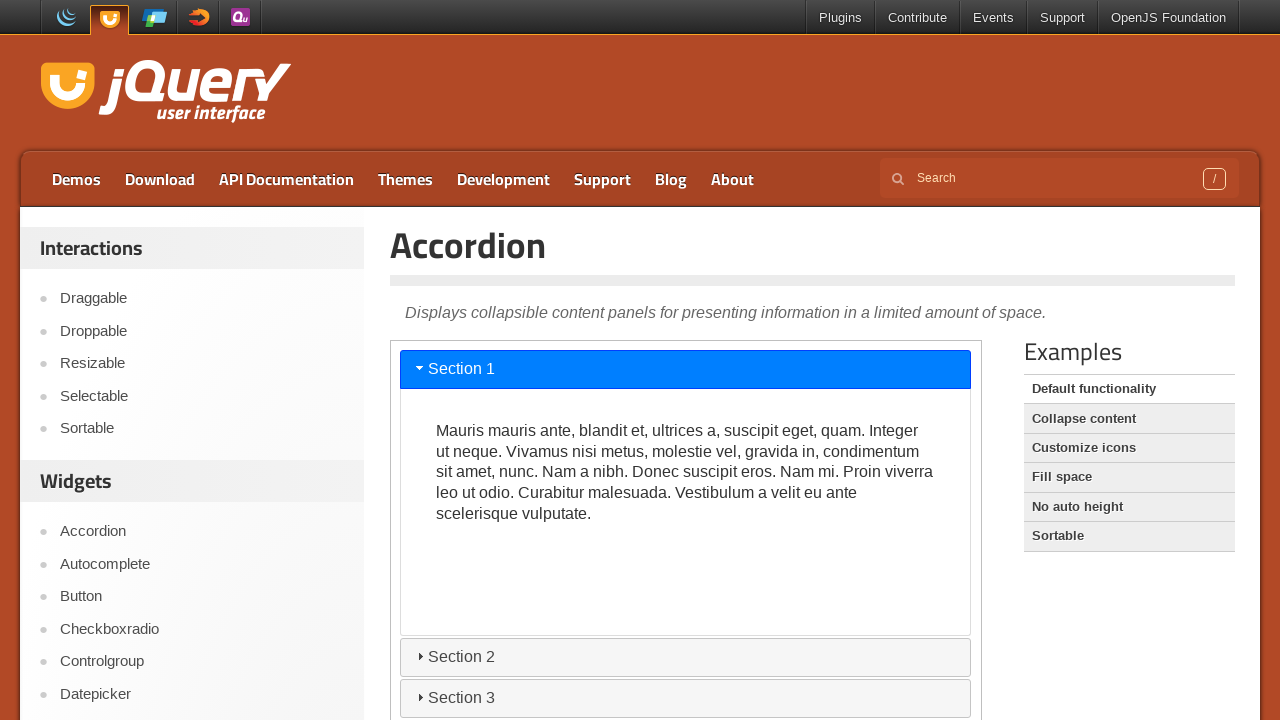

Clicked the second accordion header to expand it at (686, 657) on iframe >> nth=0 >> internal:control=enter-frame >> h3.ui-accordion-header >> nth
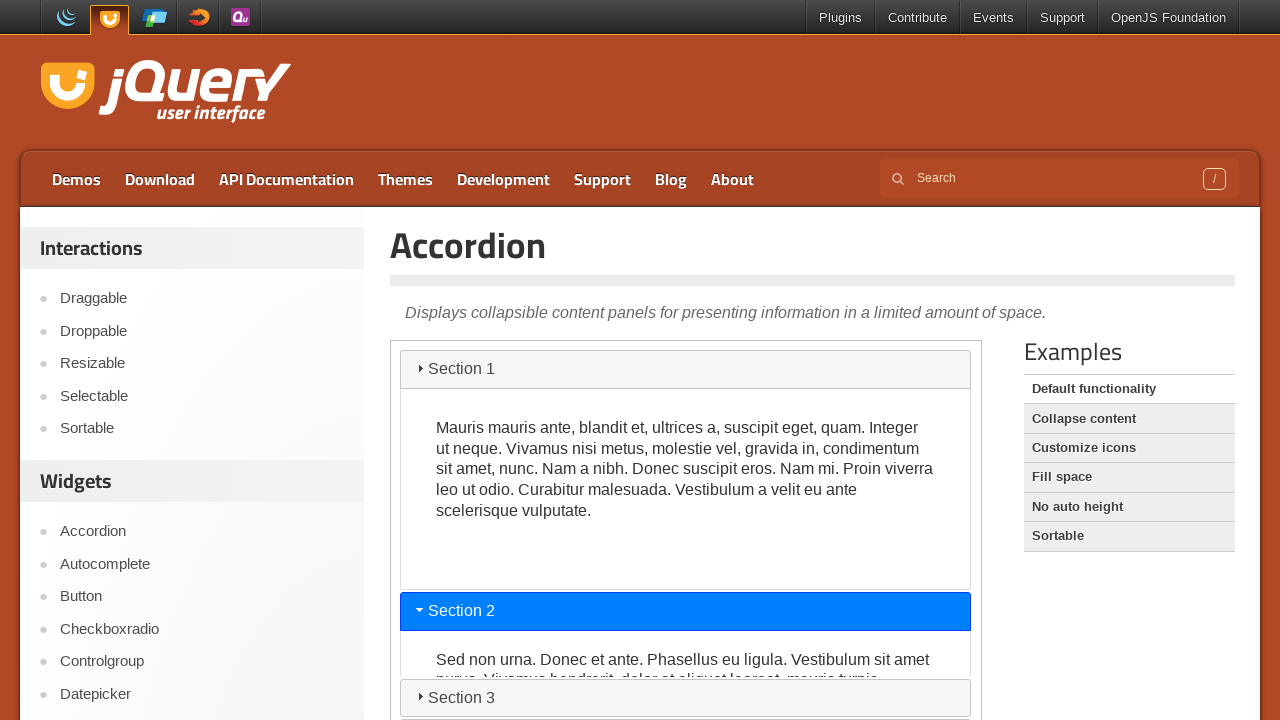

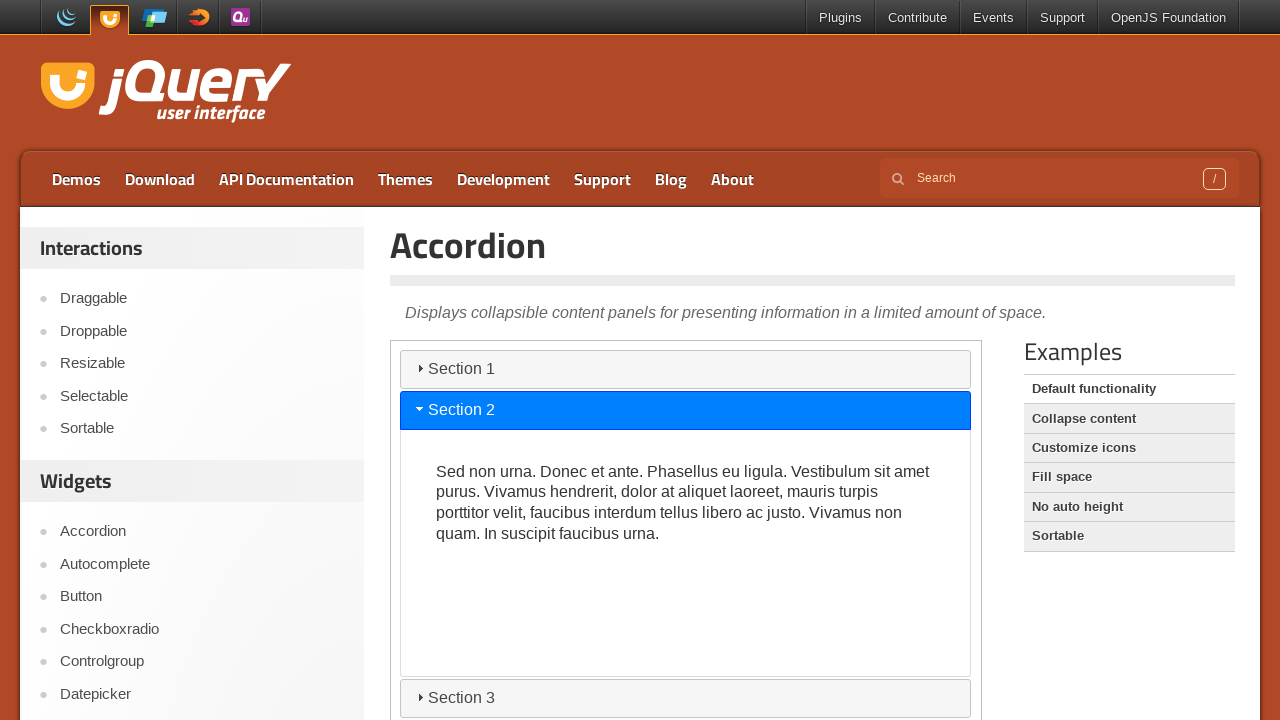